Tests drag and drop functionality by dragging an element and dropping it onto a target droppable area within an iframe.

Starting URL: https://jqueryui.com/droppable/

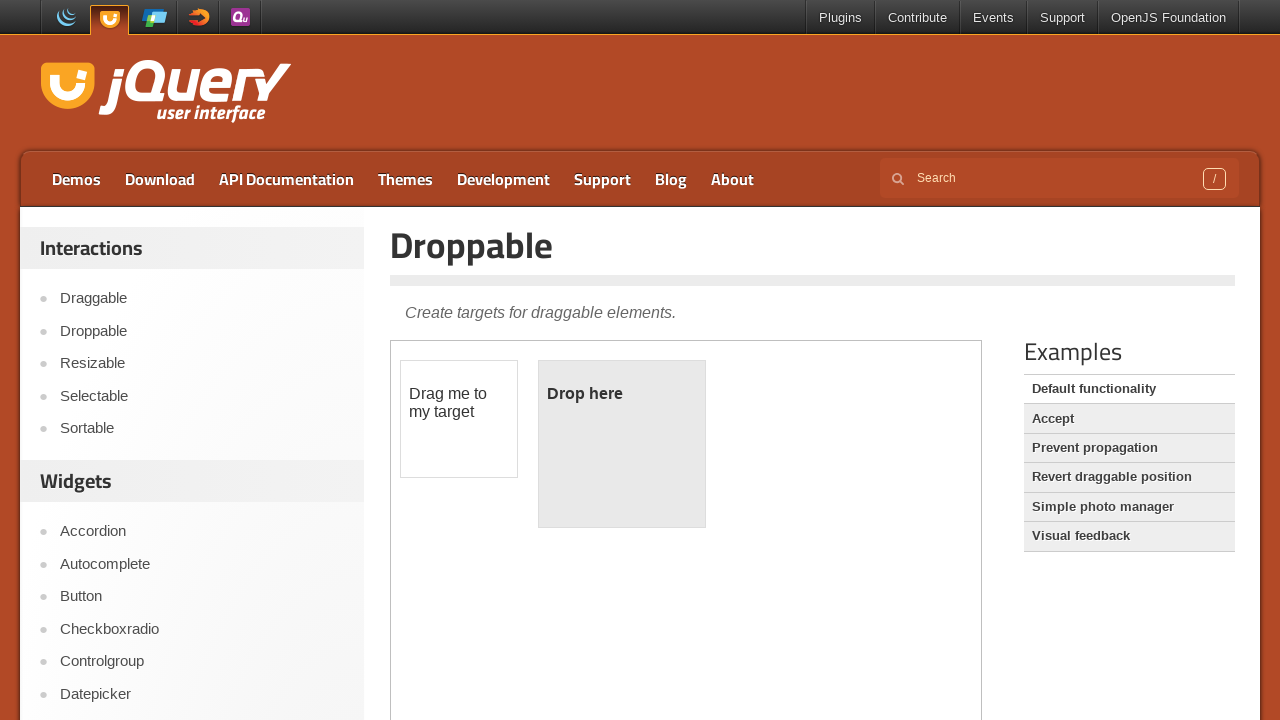

Located the demo iframe containing drag and drop elements
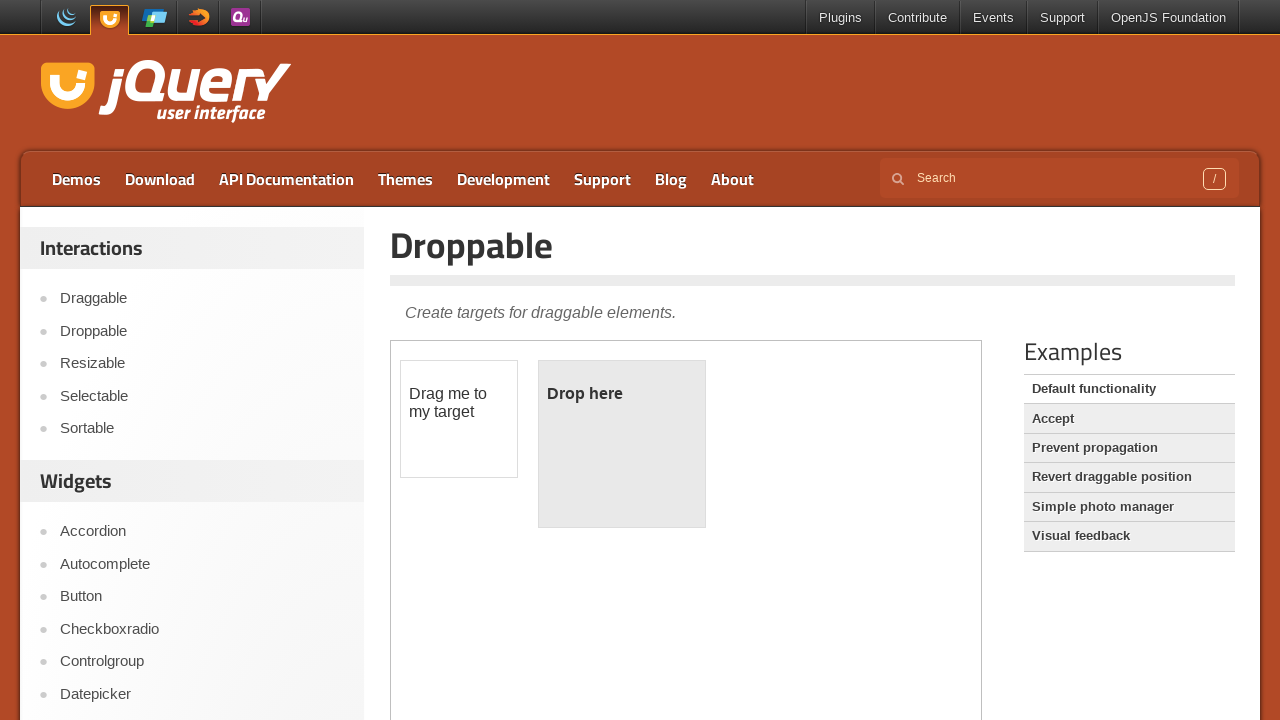

Located the draggable element with ID 'draggable'
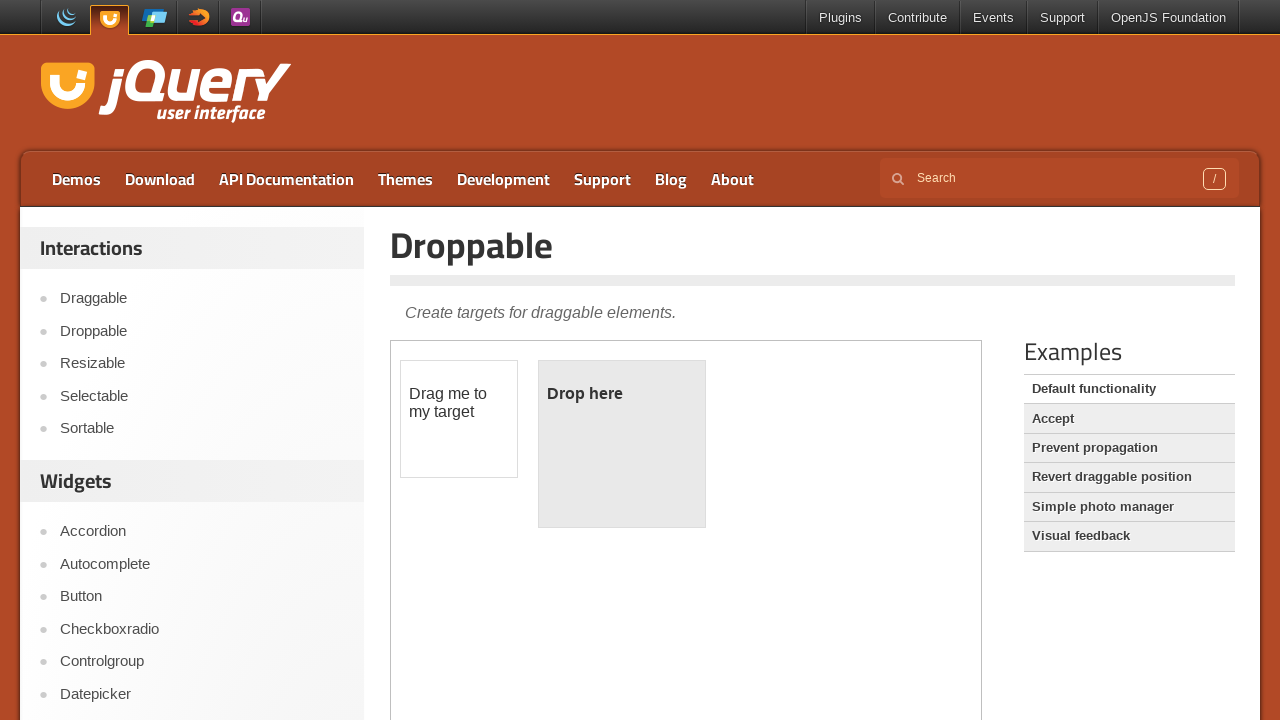

Located the droppable target element with ID 'droppable'
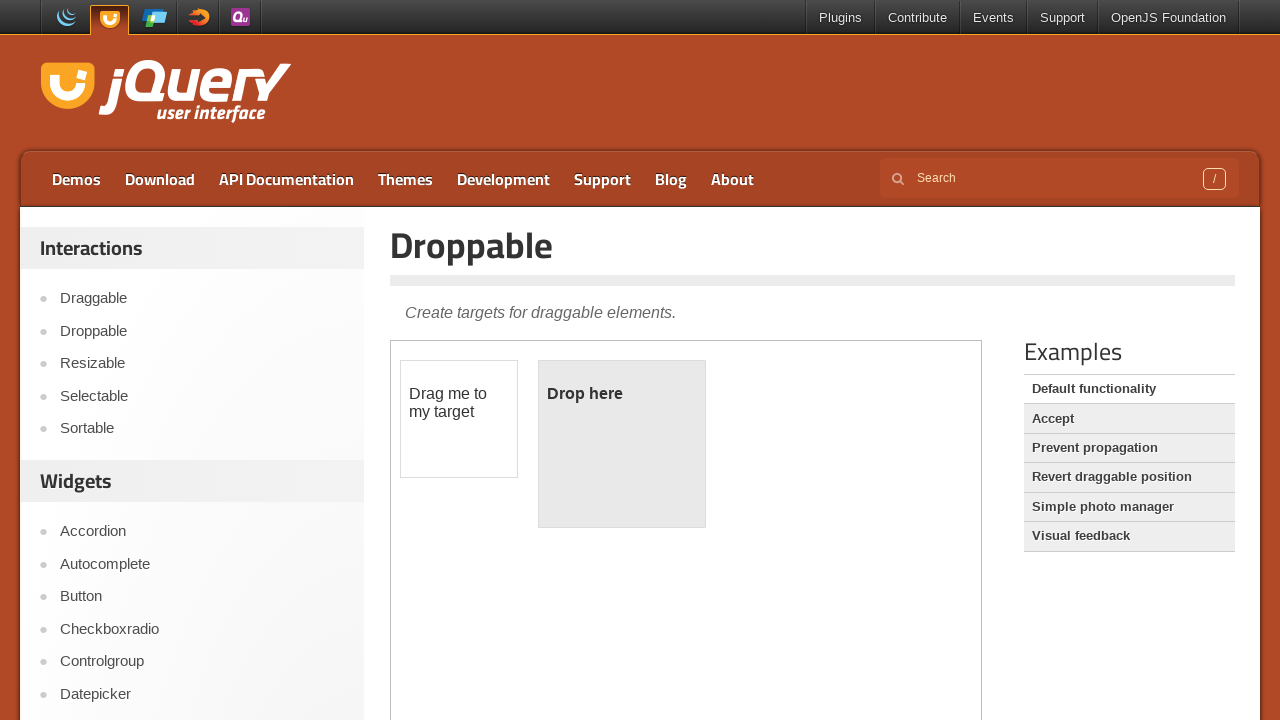

Dragged the draggable element and dropped it onto the droppable area at (622, 444)
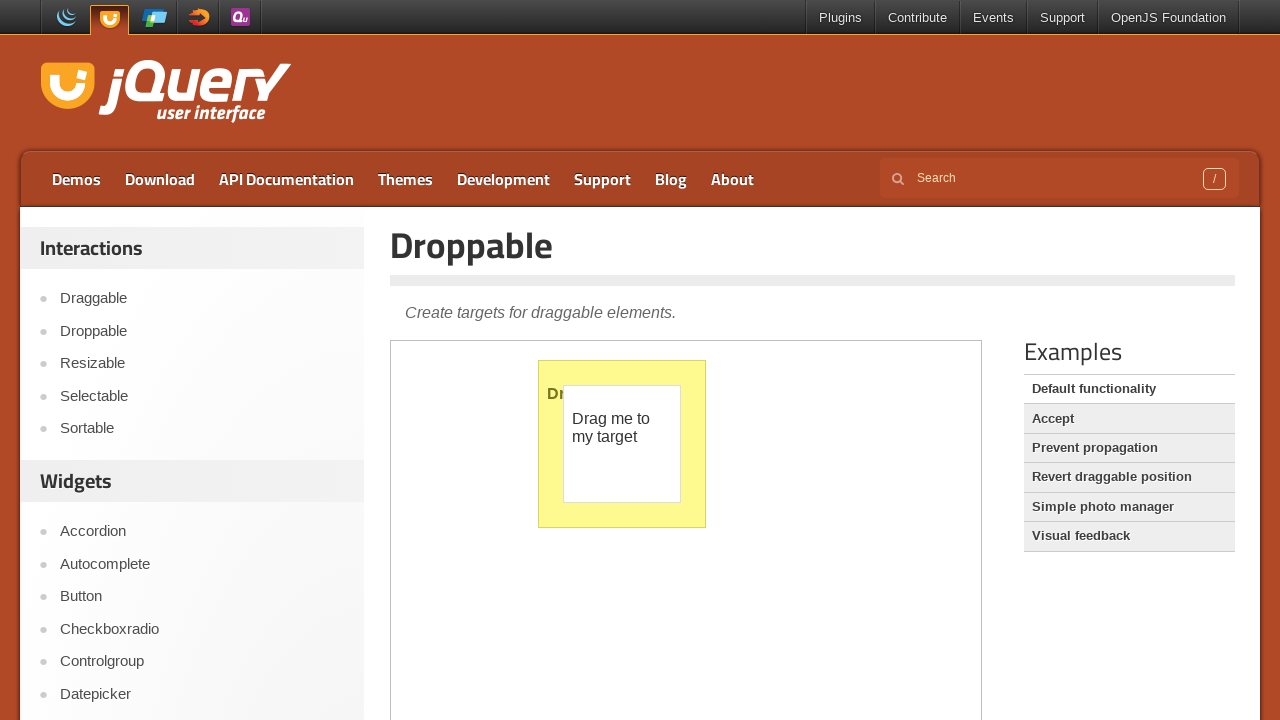

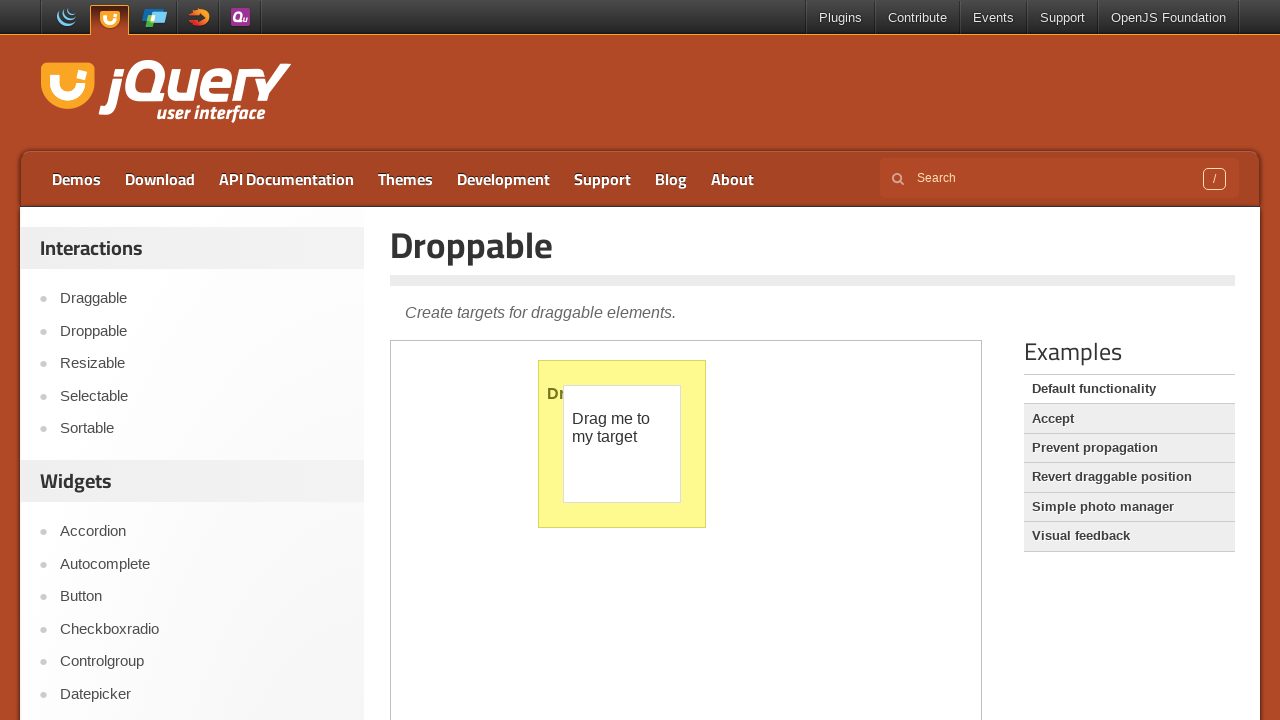